Tests drag and drop functionality on jQueryUI by navigating to the Droppable demo, switching to an iframe, and dragging an element onto a target drop zone.

Starting URL: https://jqueryui.com/demos/

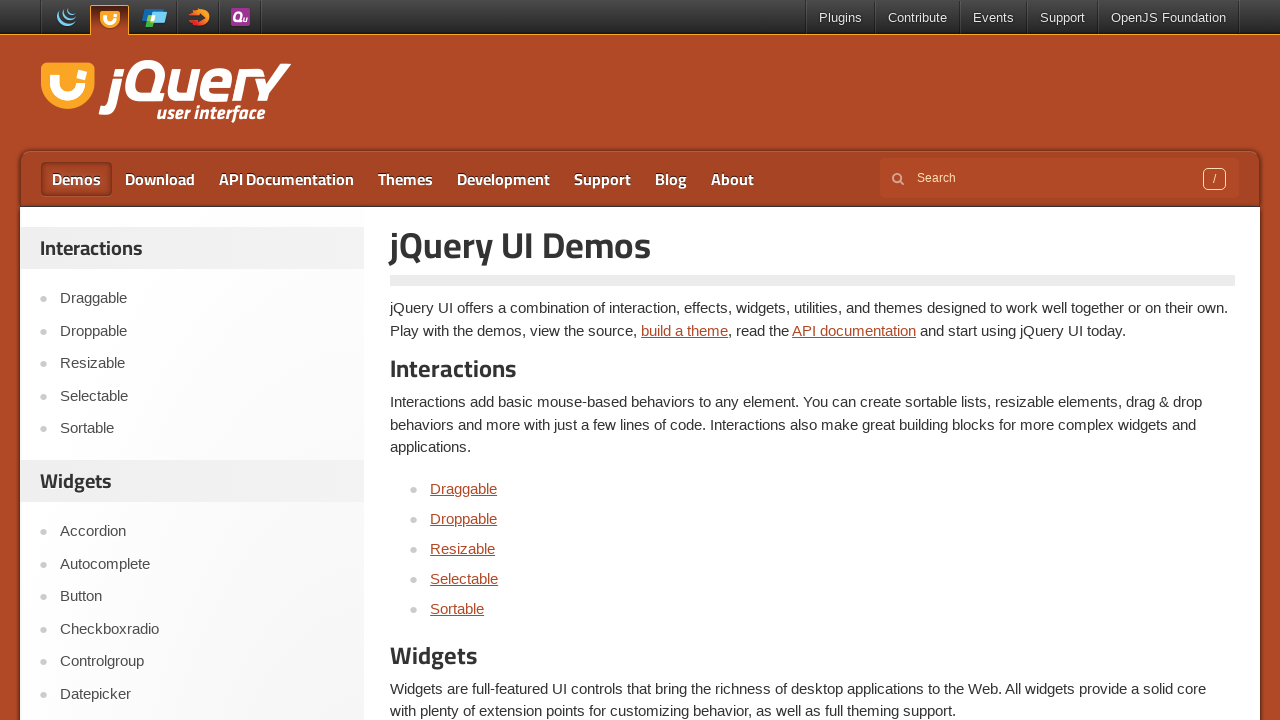

Clicked on the Droppable link to navigate to the demo at (464, 518) on text=Droppable
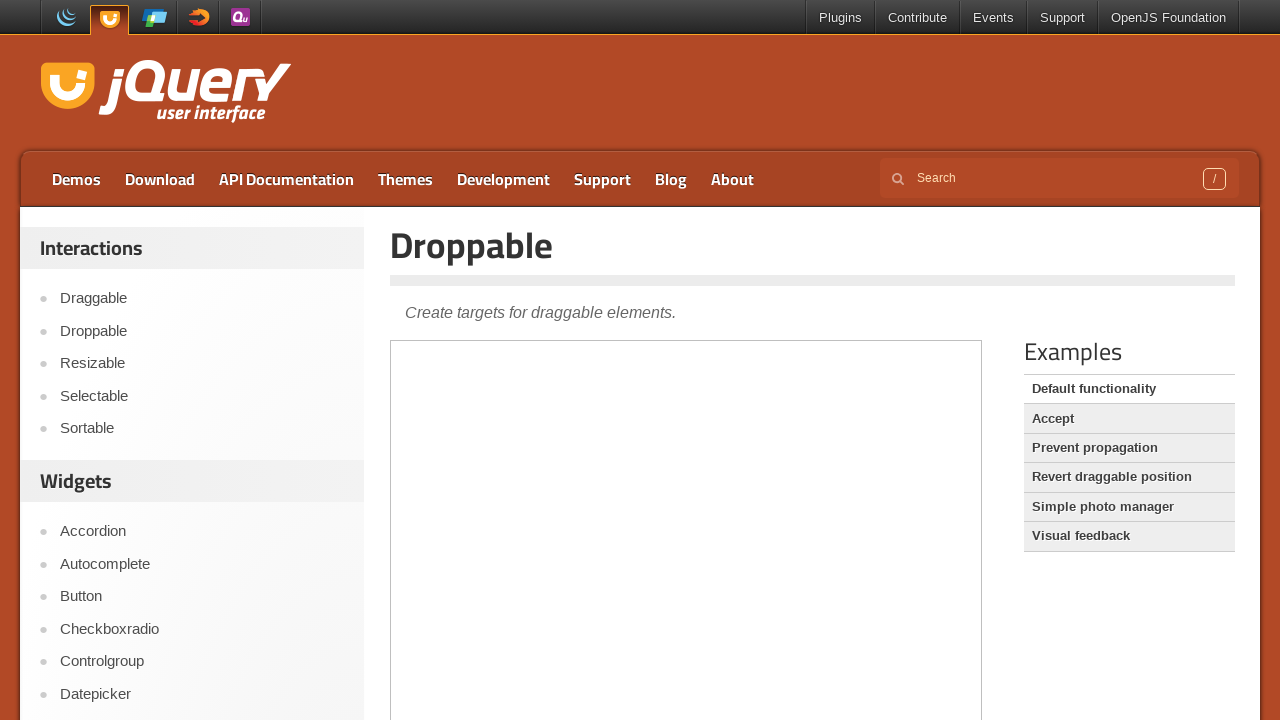

Demo iframe loaded
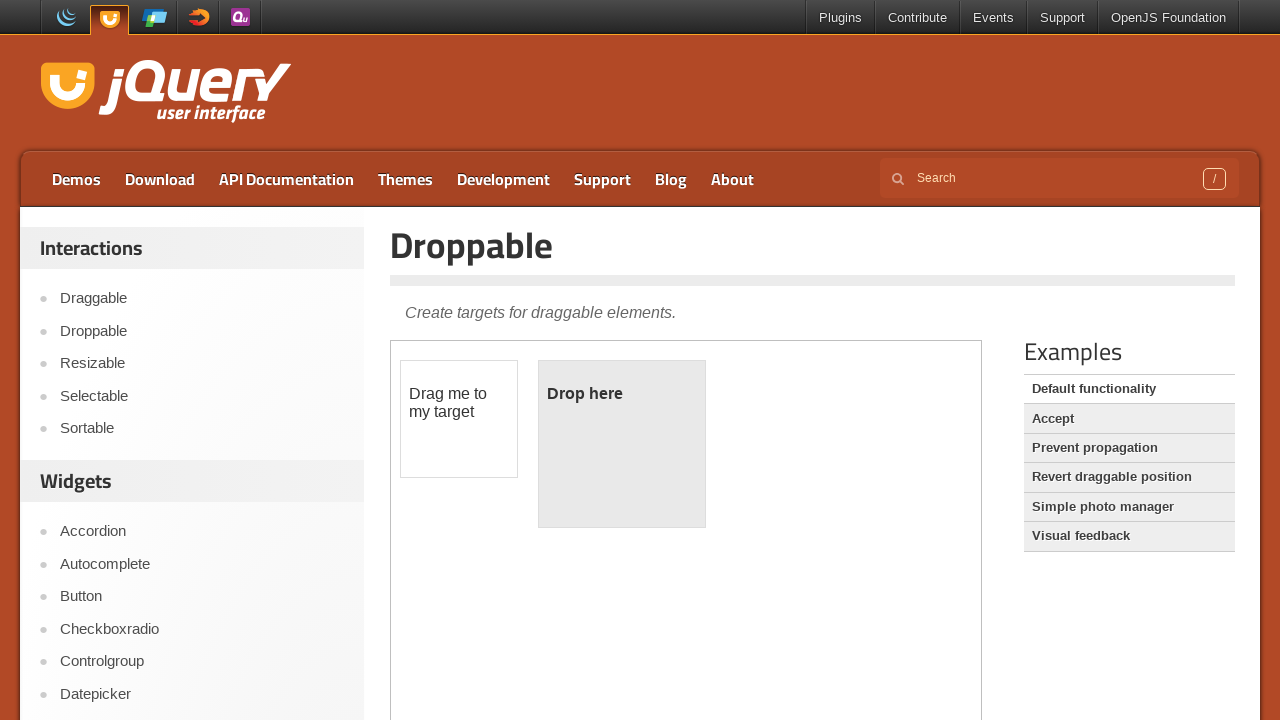

Located and switched to demo iframe
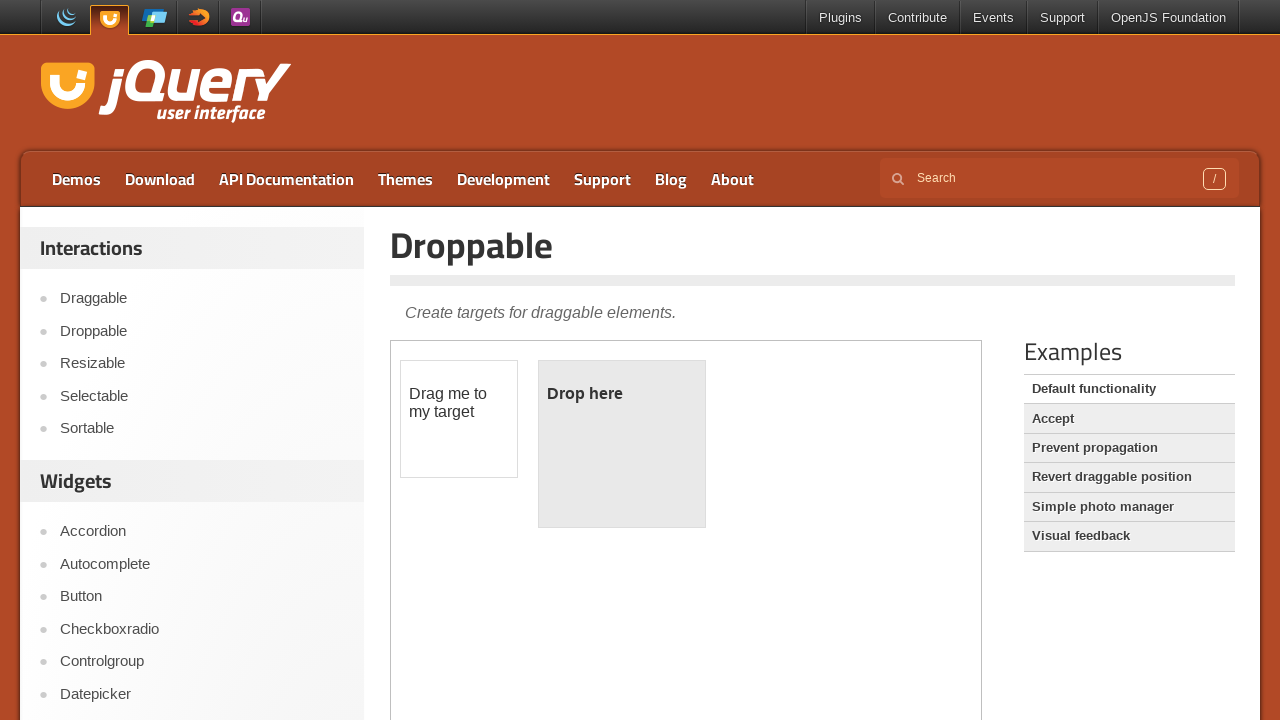

Located draggable source element within iframe
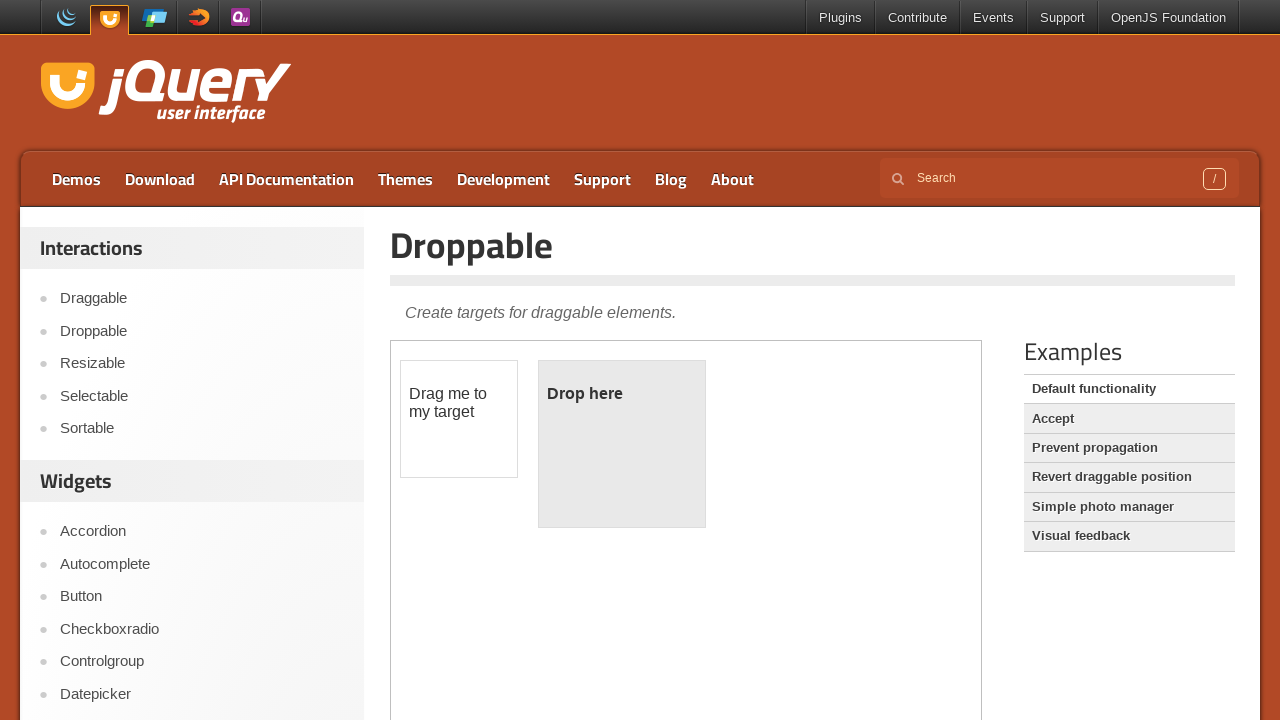

Located droppable target element within iframe
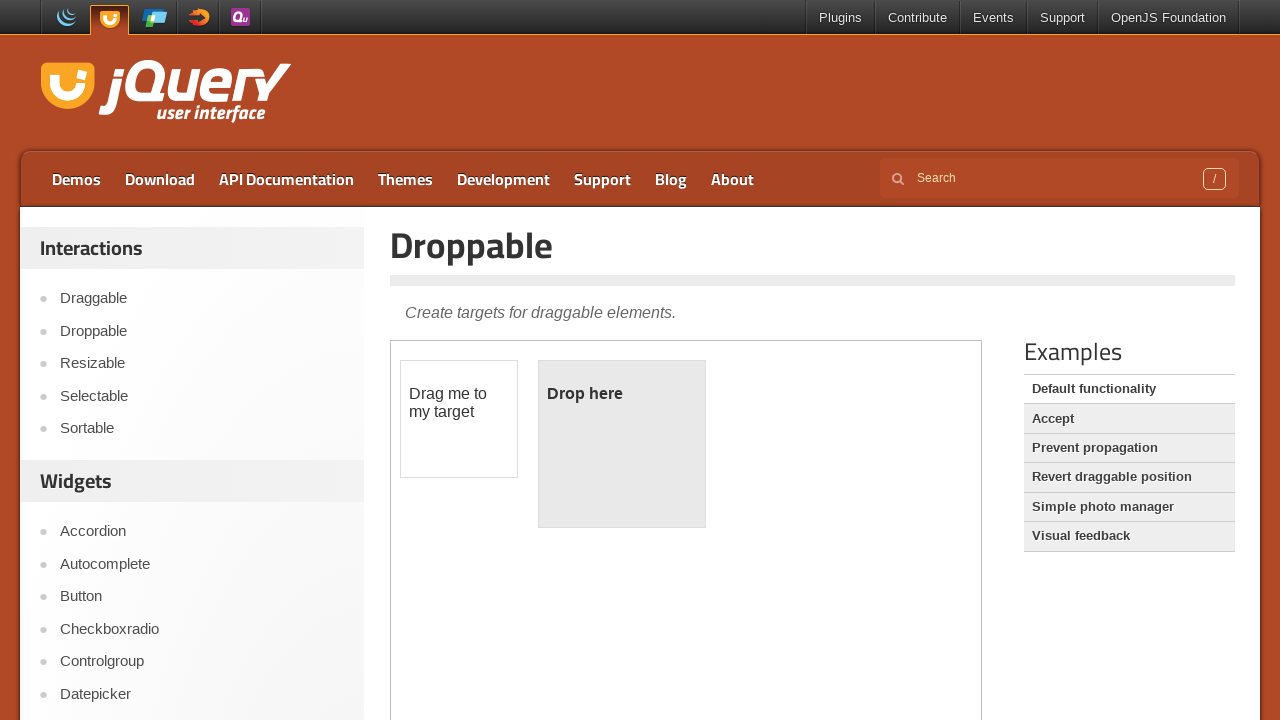

Dragged source element onto target drop zone at (622, 444)
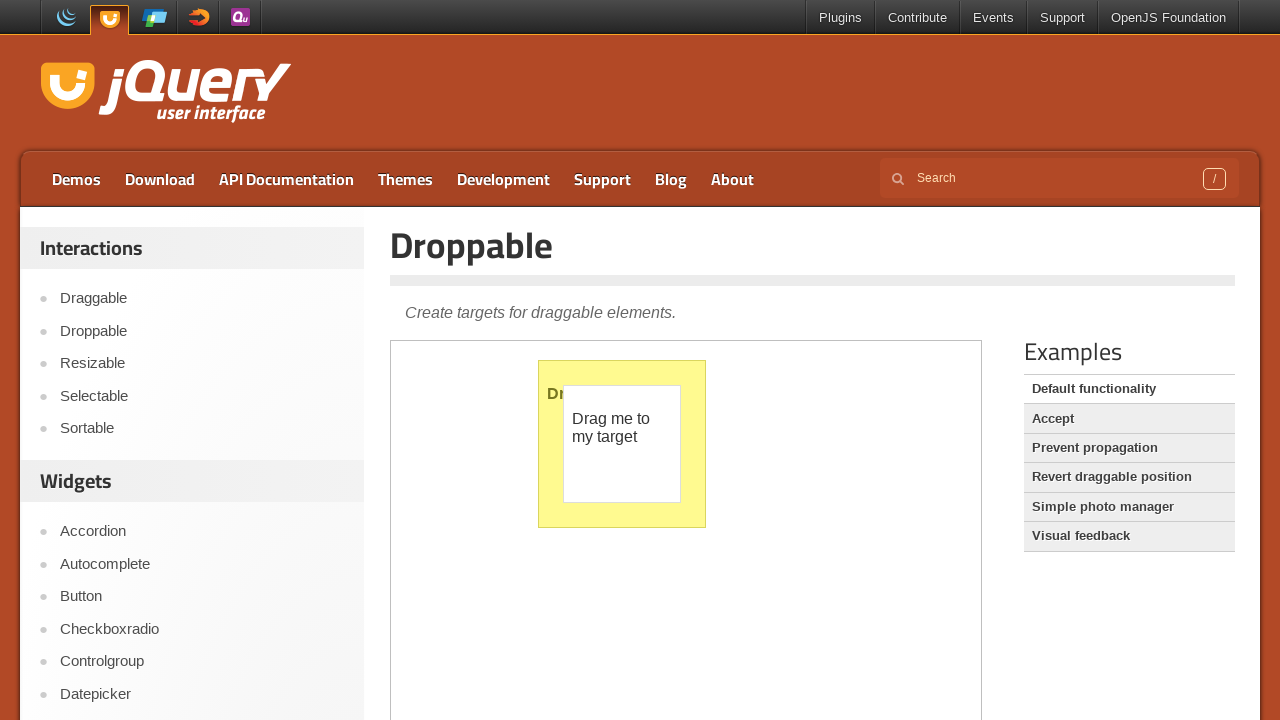

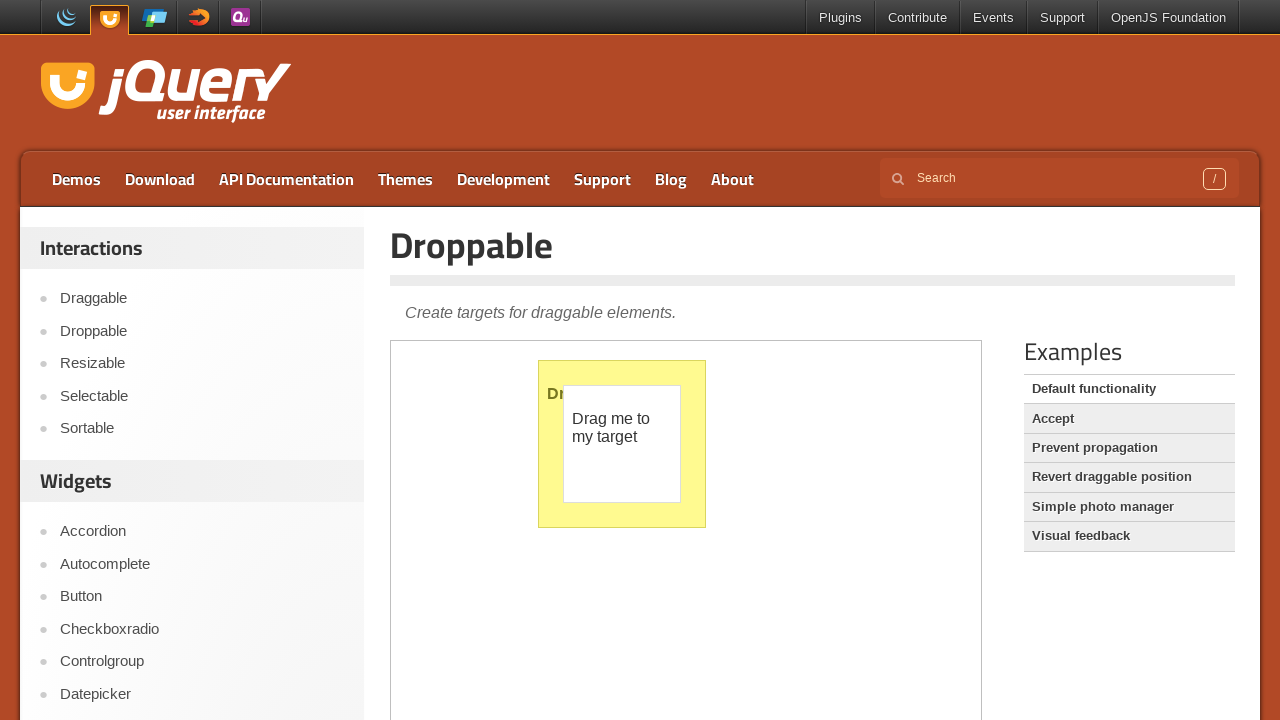